Tests clicking a button that triggers an alert, accepting the alert and verifying the result text is empty

Starting URL: https://kristinek.github.io/site/examples/alerts_popups

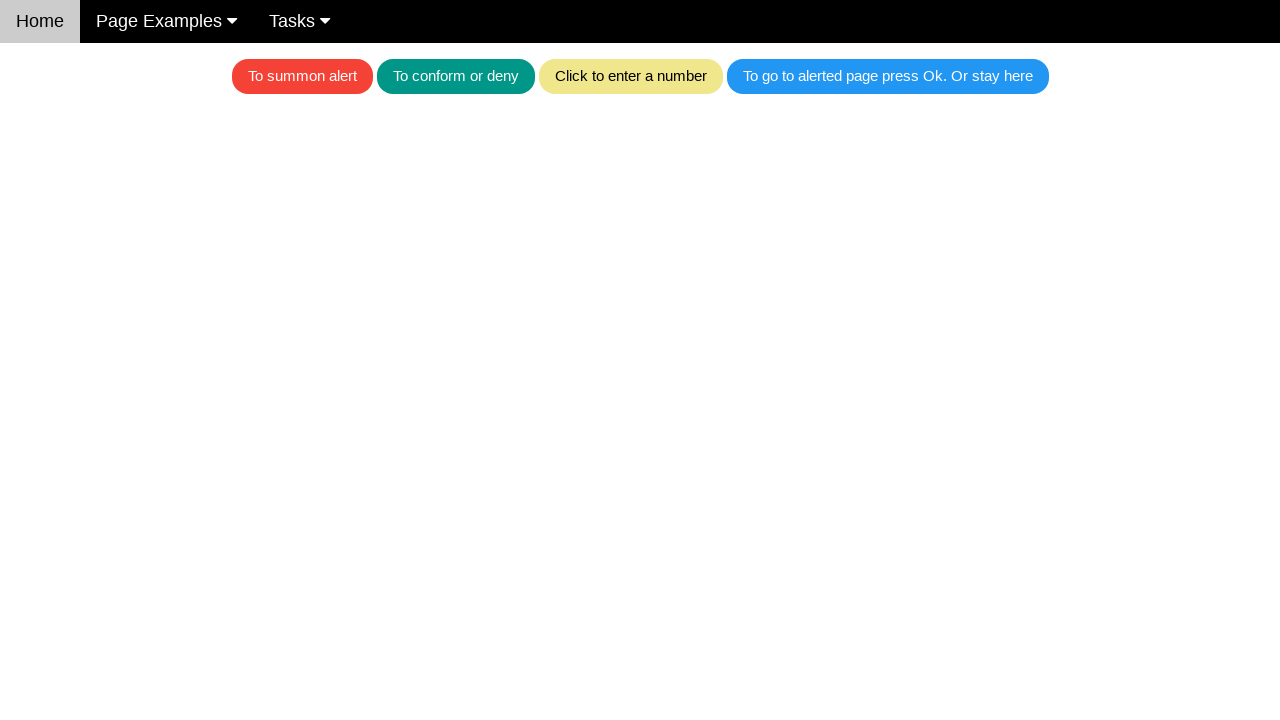

Navigated to alerts and popups example page
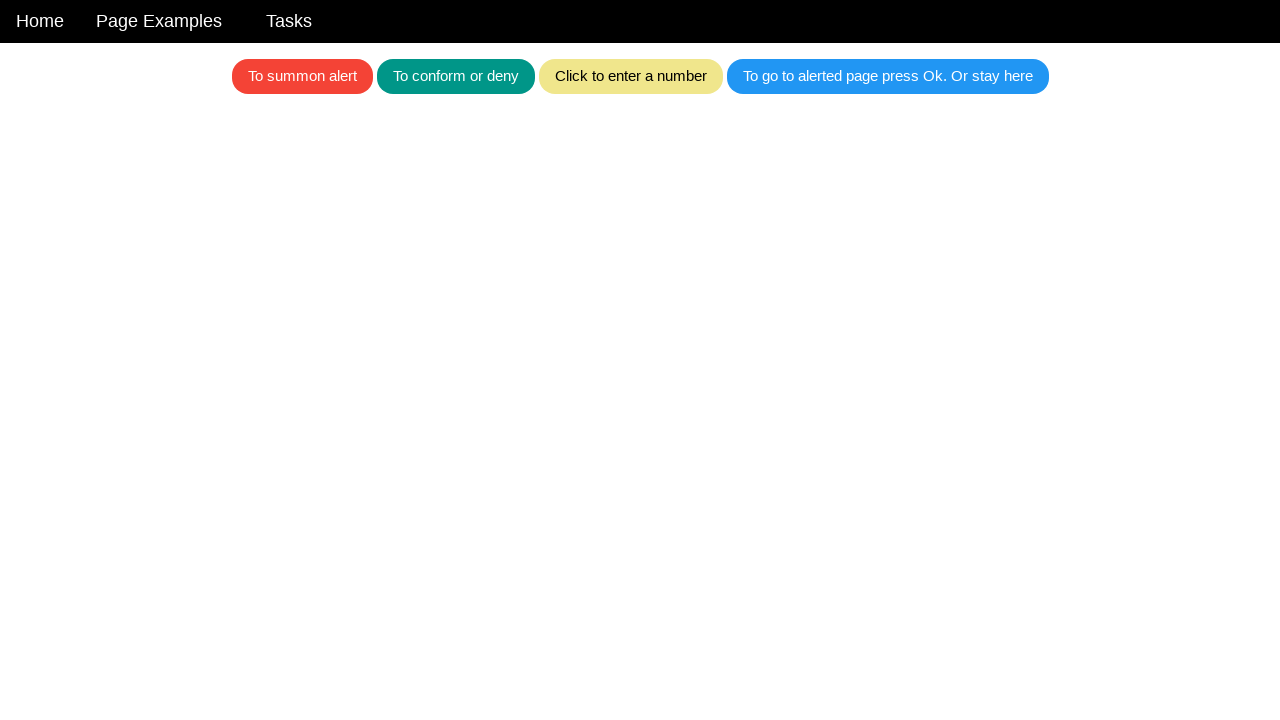

Set up dialog handler to automatically accept alerts
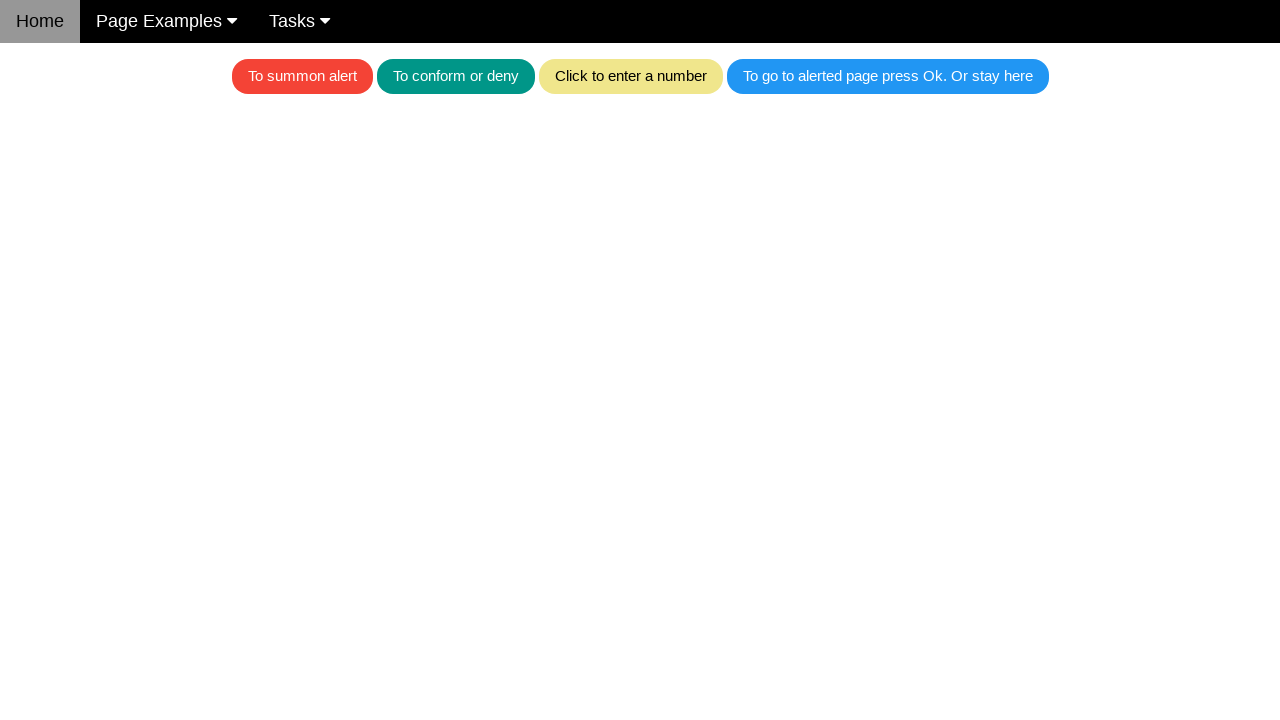

Clicked the red button to trigger alert at (302, 76) on .w3-red
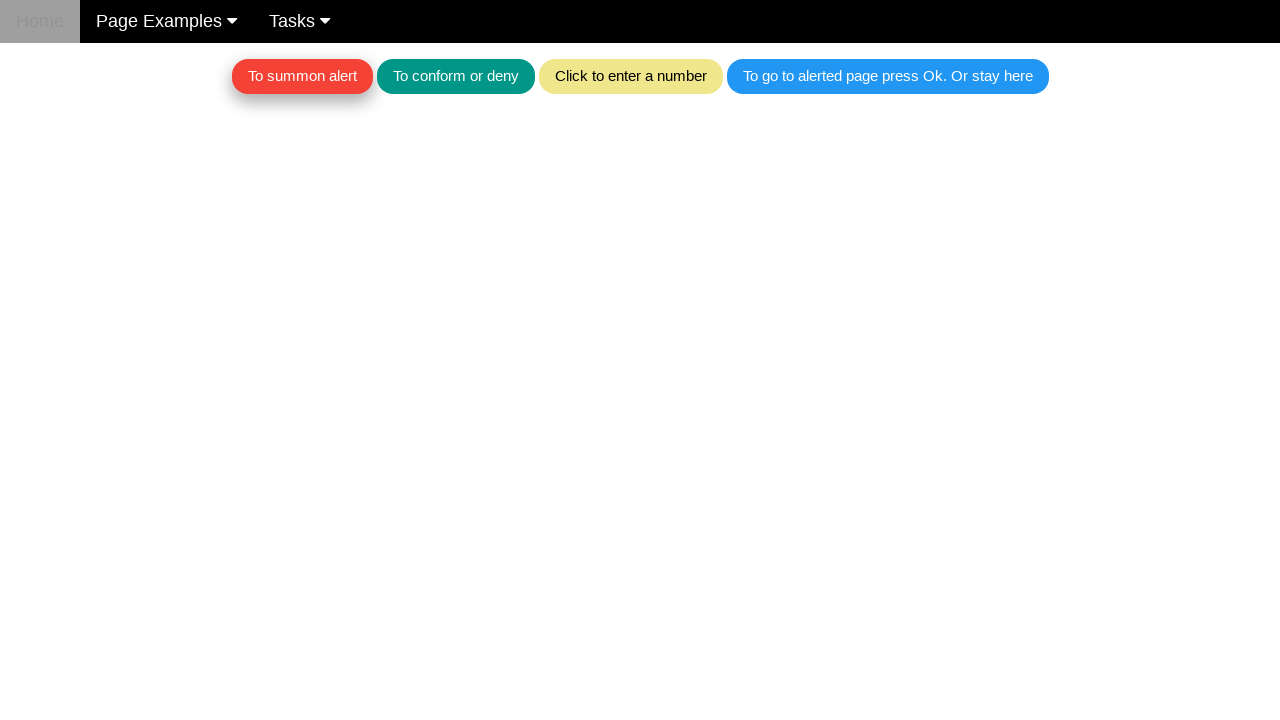

Waited 500ms for alert to be processed
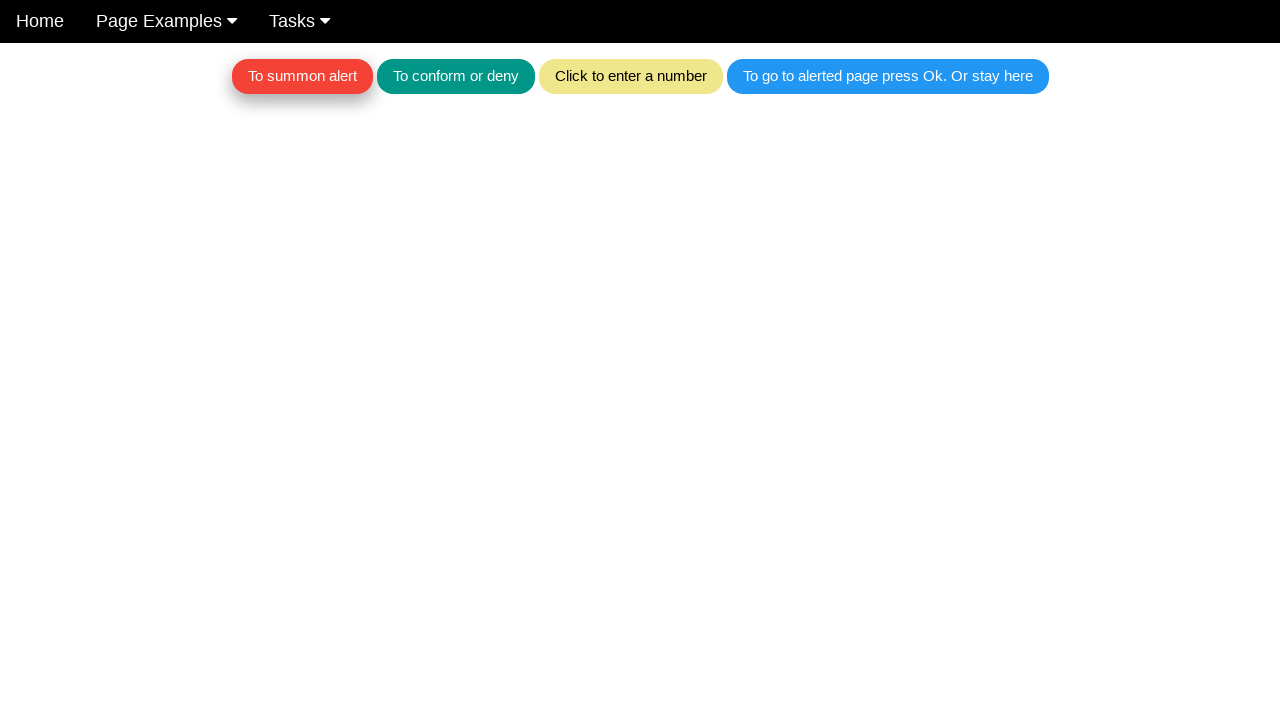

Retrieved text content from result text area
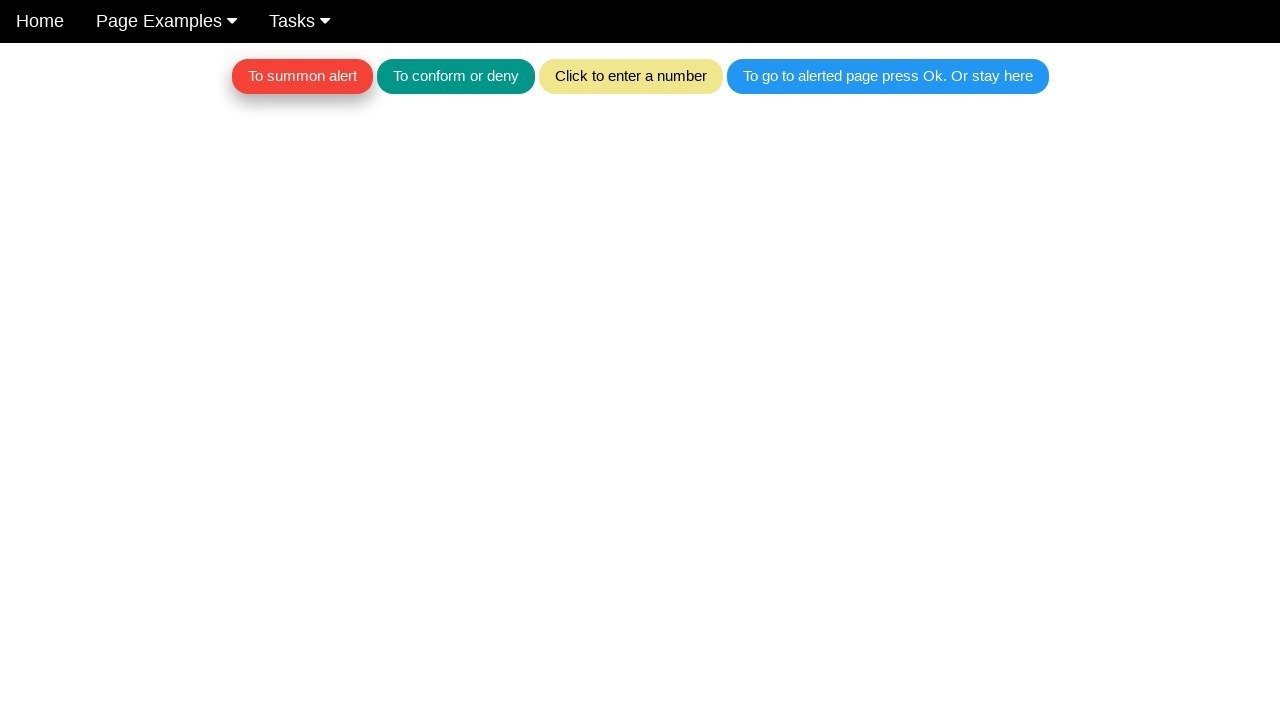

Verified that text area is empty after accepting alert
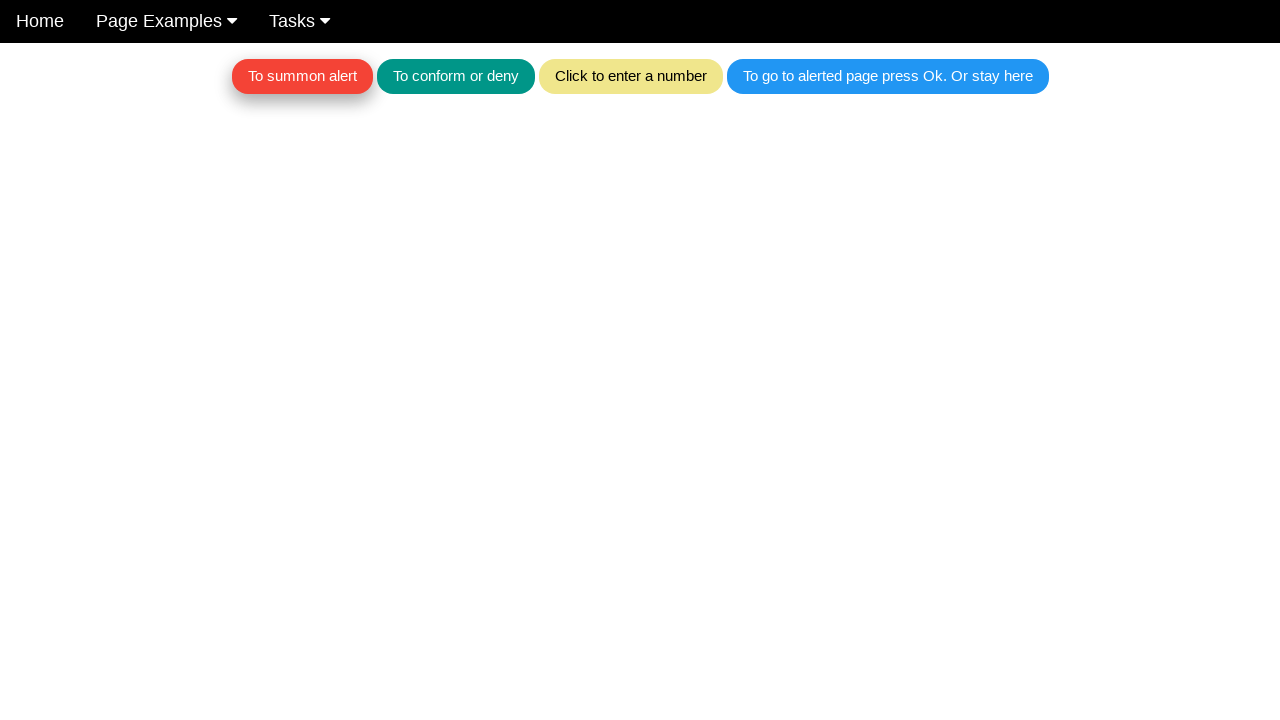

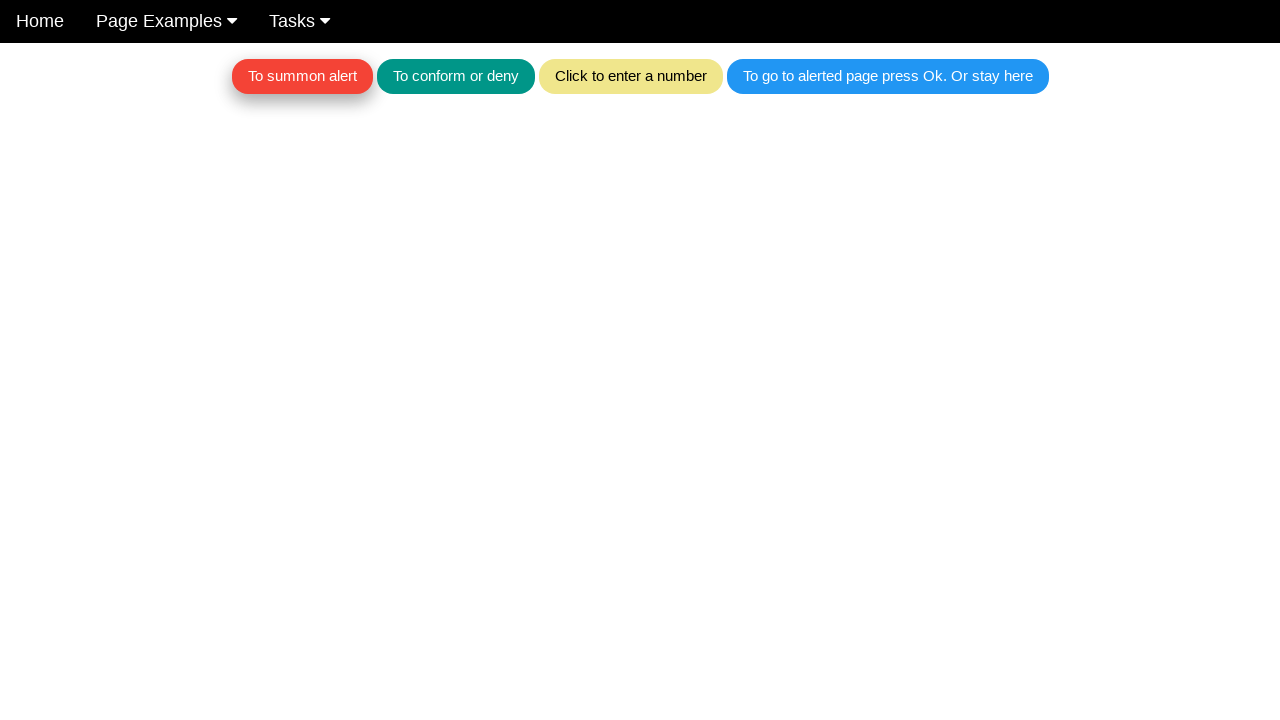